Navigates to the Brazilian COVID health portal and clicks the CSV file download button to test the button interaction functionality.

Starting URL: https://covid.saude.gov.br/

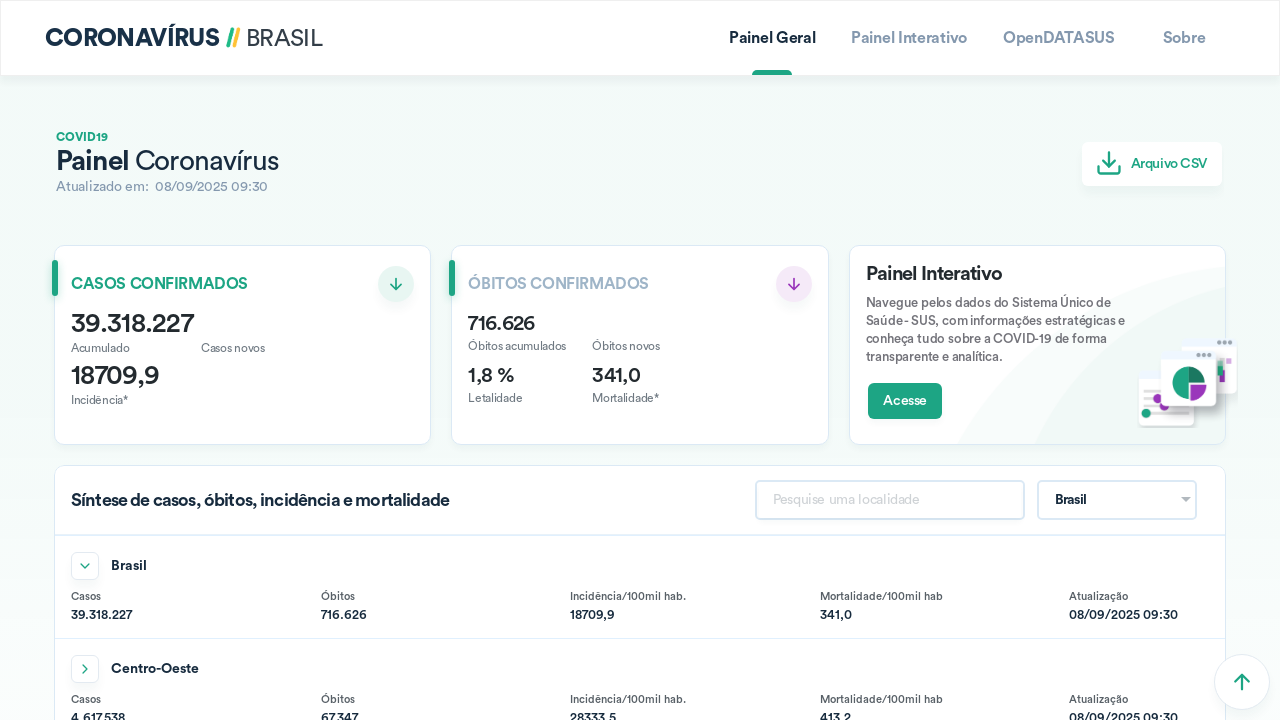

Waited for ion-button elements to load on the Brazilian COVID health portal
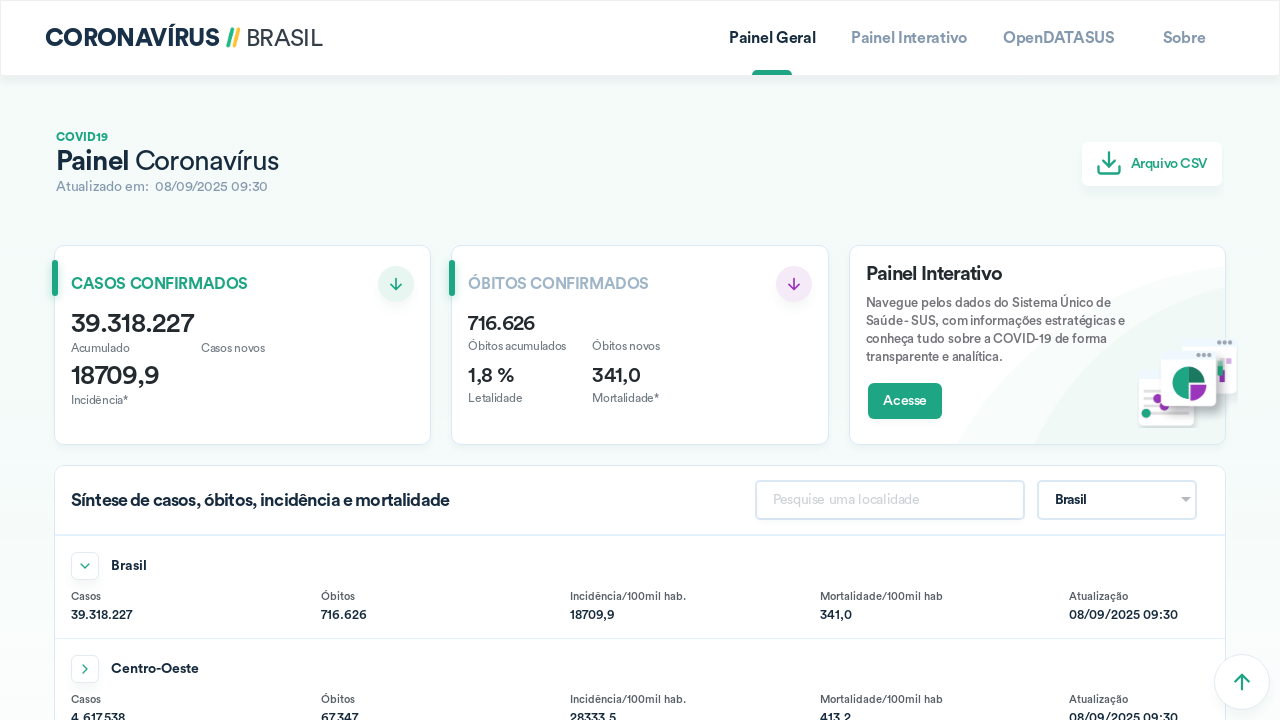

Clicked the 'Arquivo CSV' (CSV file) download button at (1152, 164) on ion-button:has-text('Arquivo CSV')
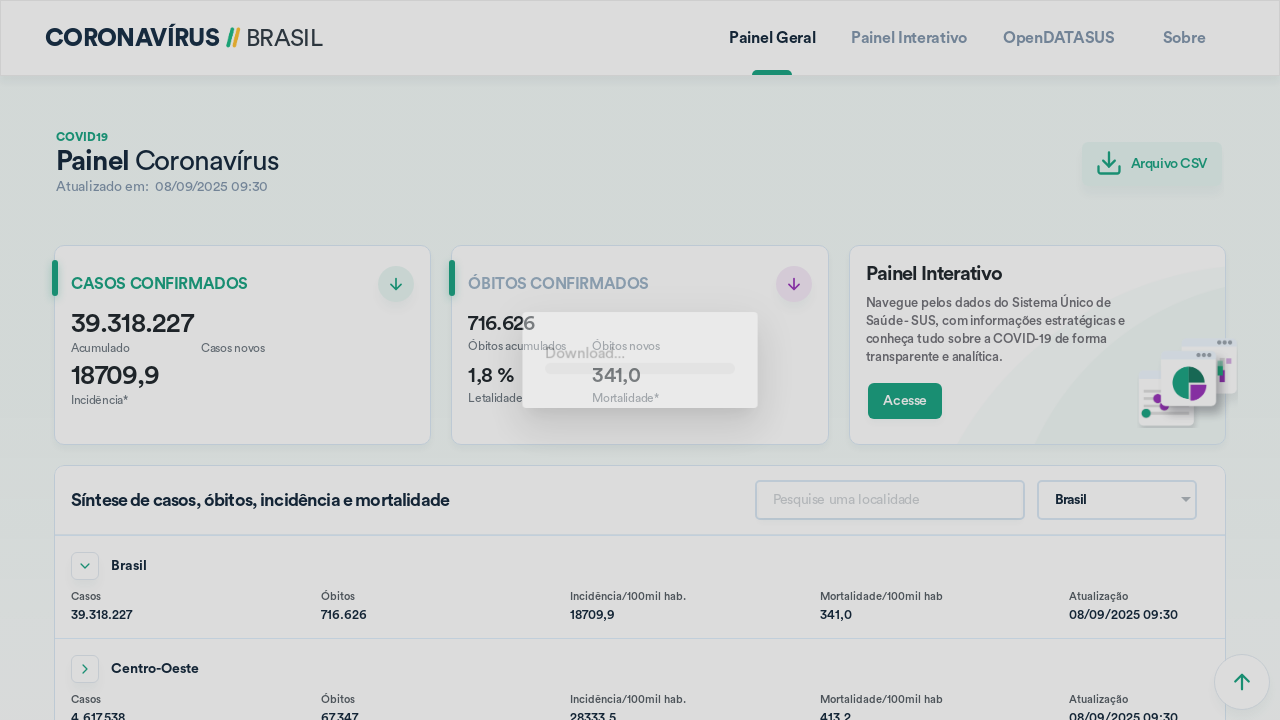

Waited 2 seconds for the download interaction to complete
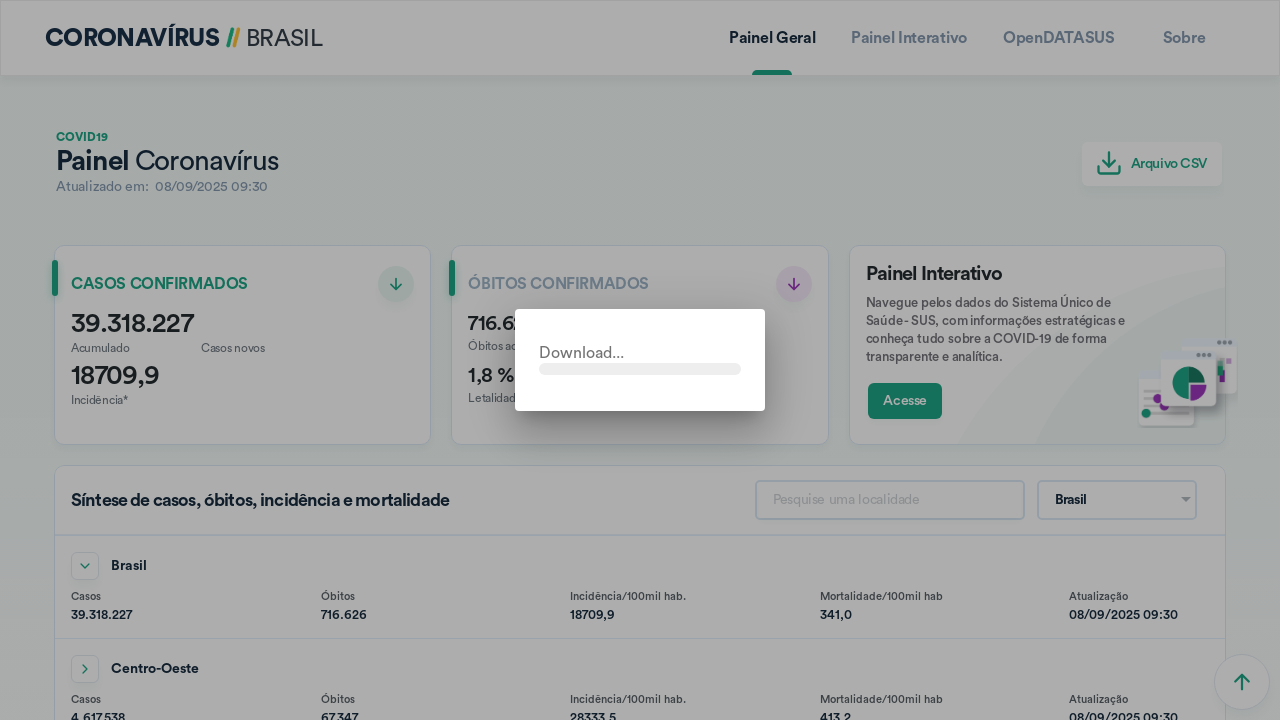

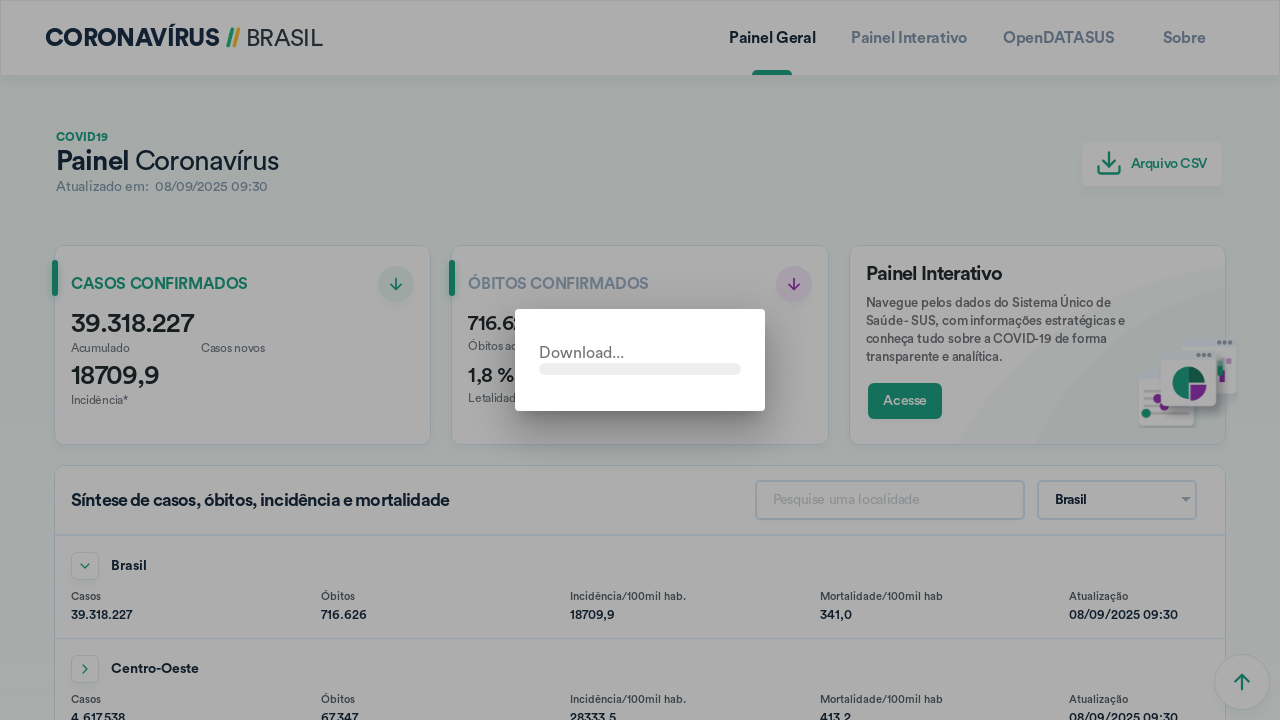